Verifies the home page of Demoblaze e-commerce demo site loads correctly by checking the URL and page title

Starting URL: https://www.demoblaze.com/index.html

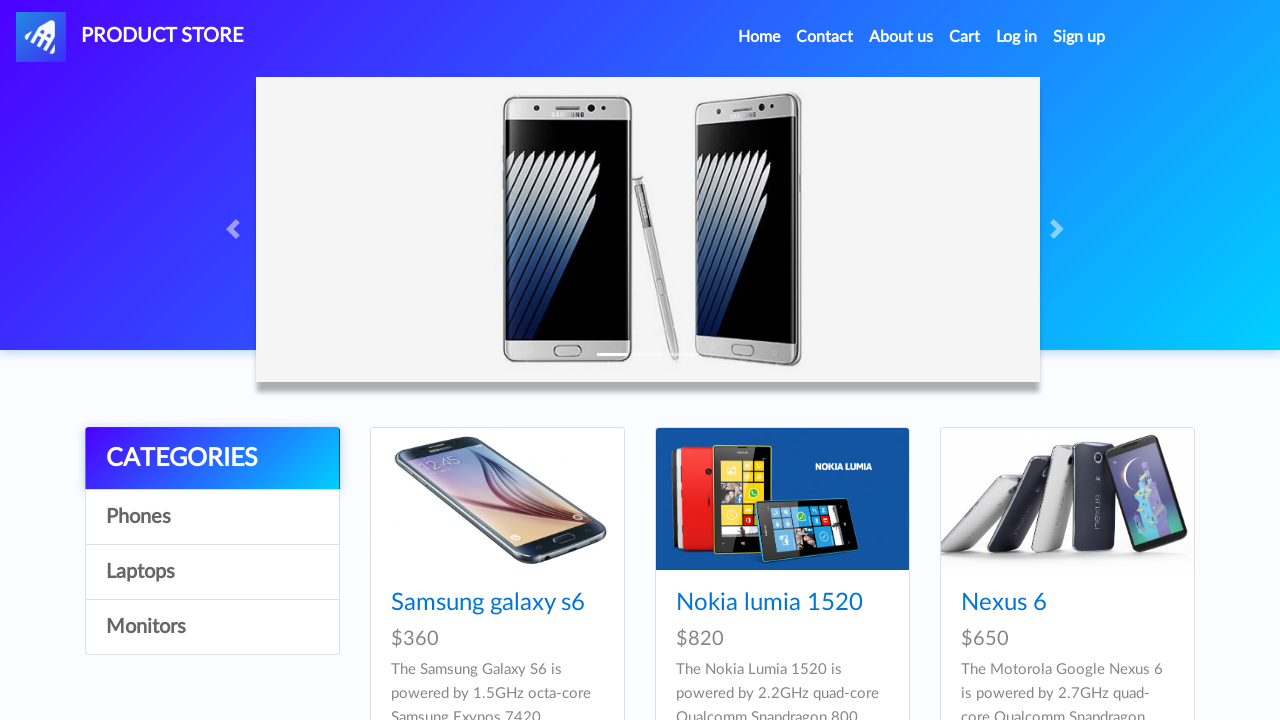

Verified page URL is https://www.demoblaze.com/index.html
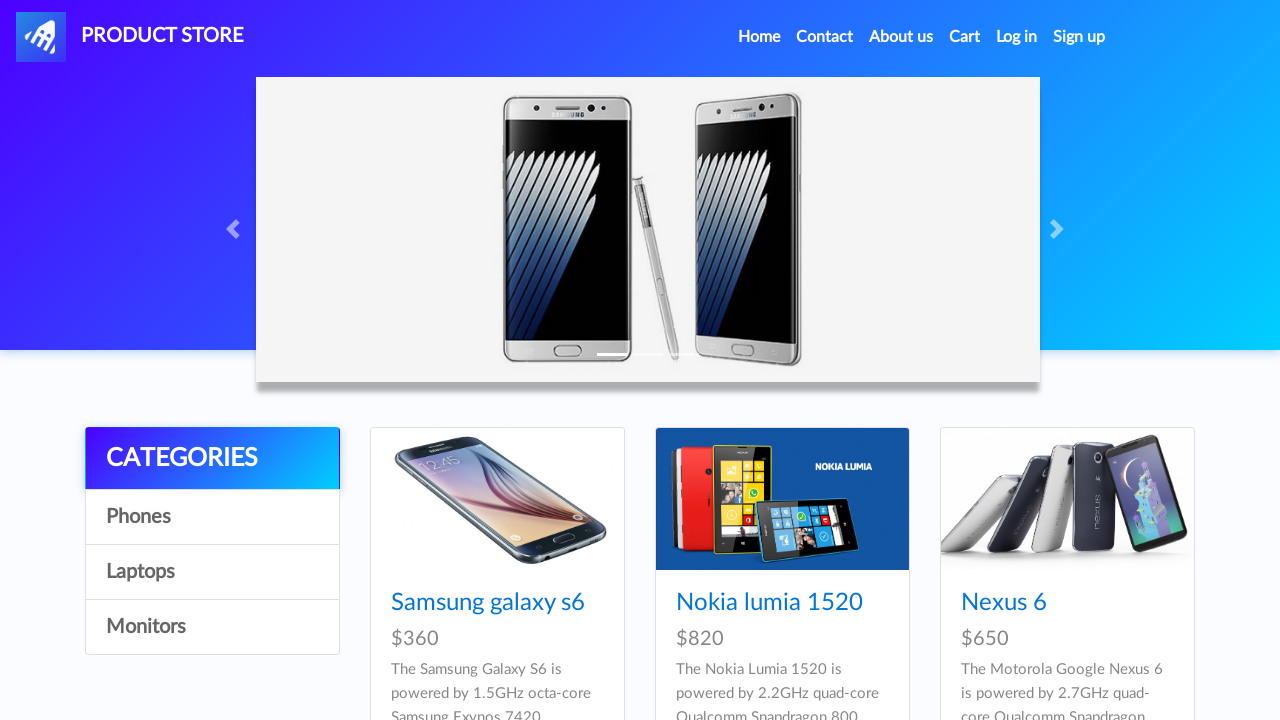

Verified page title is 'STORE'
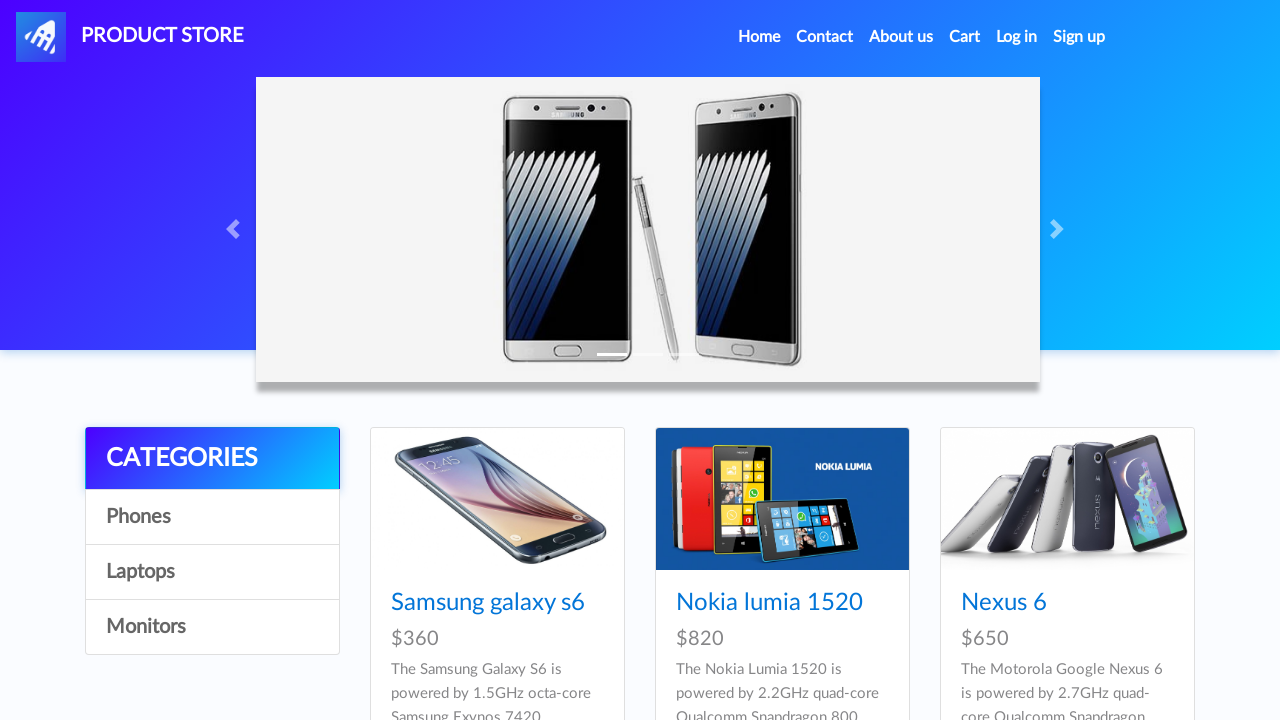

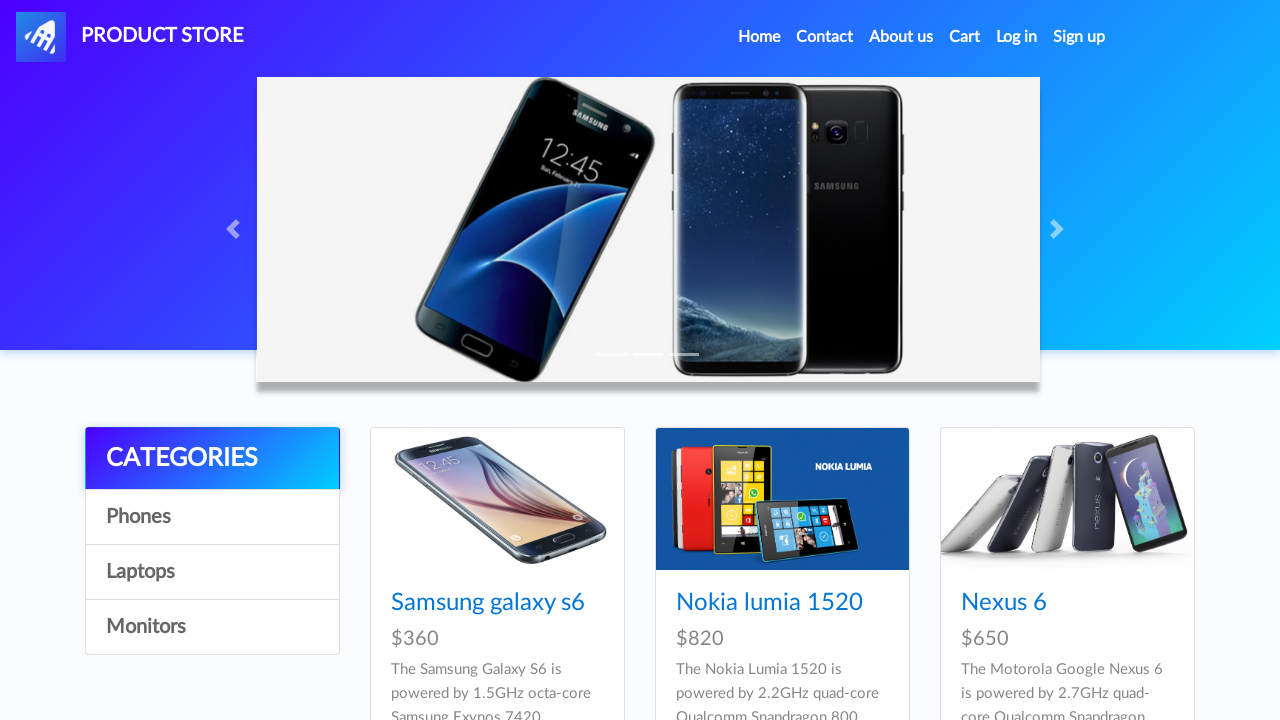